Solves a mathematical captcha by calculating a value from an element on the page, filling in the answer, and selecting required checkboxes and radio buttons before submitting

Starting URL: http://suninjuly.github.io/math.html

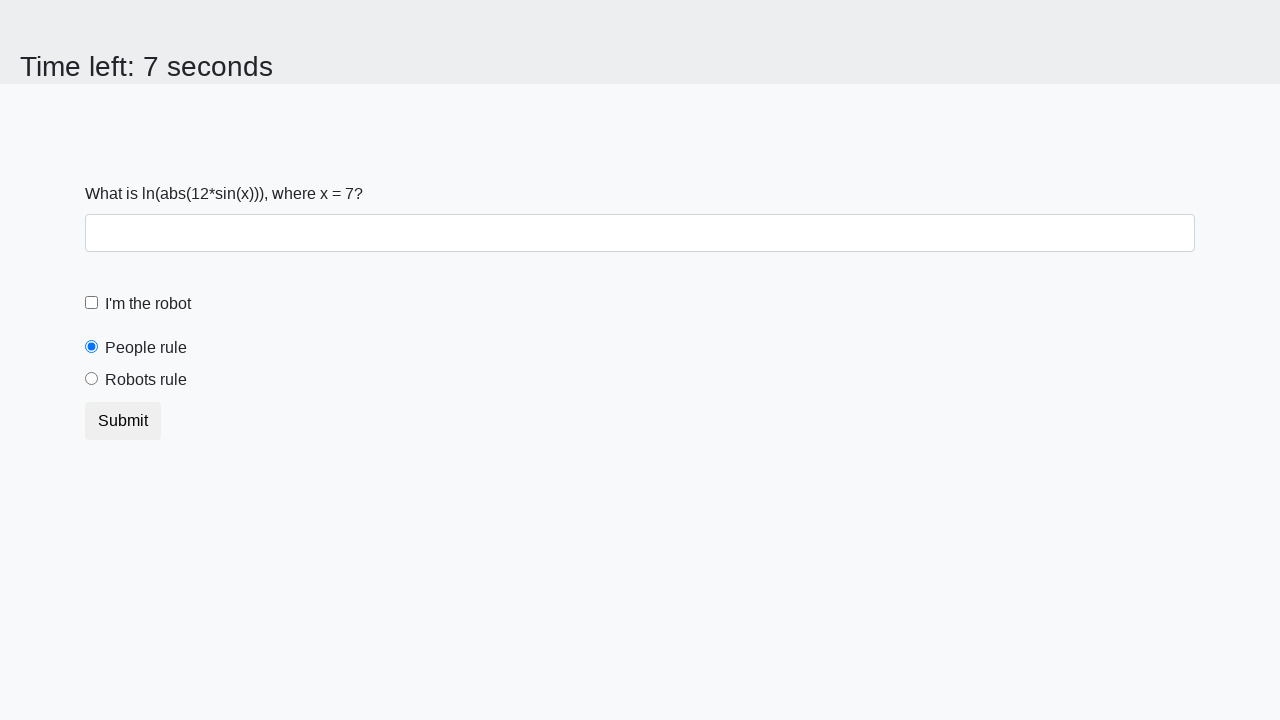

Located the input value element
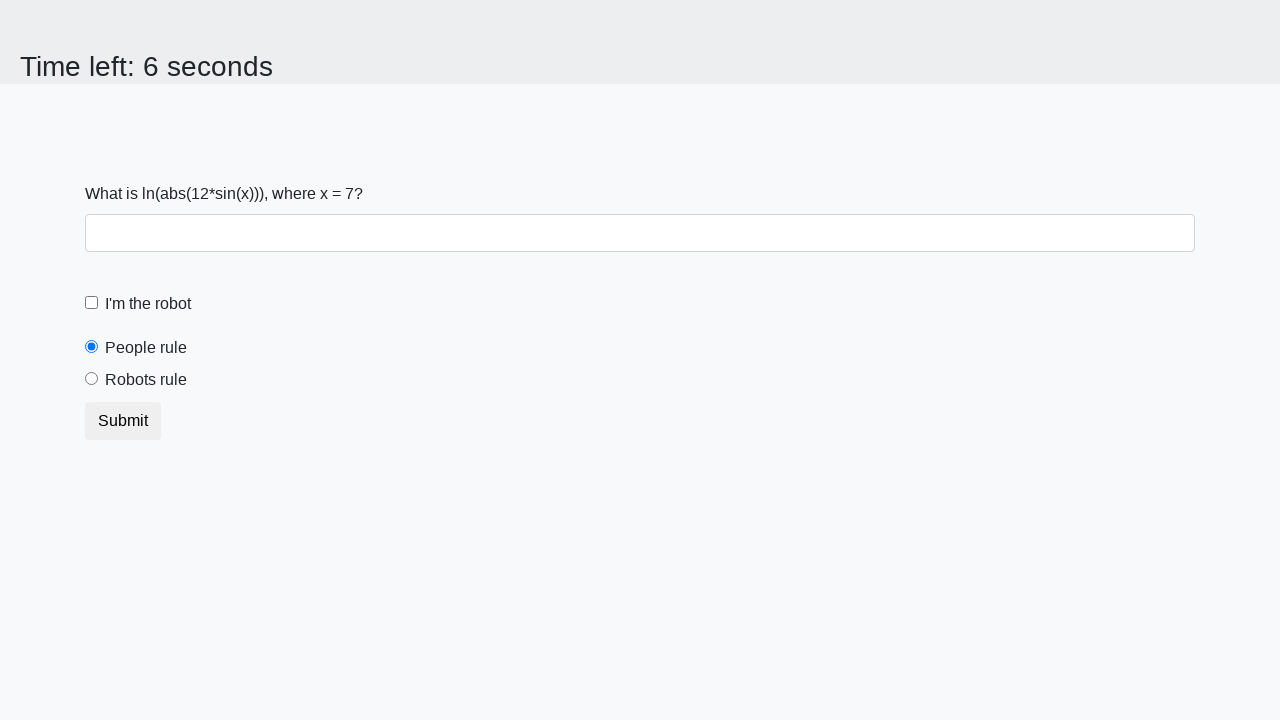

Extracted input value: 7
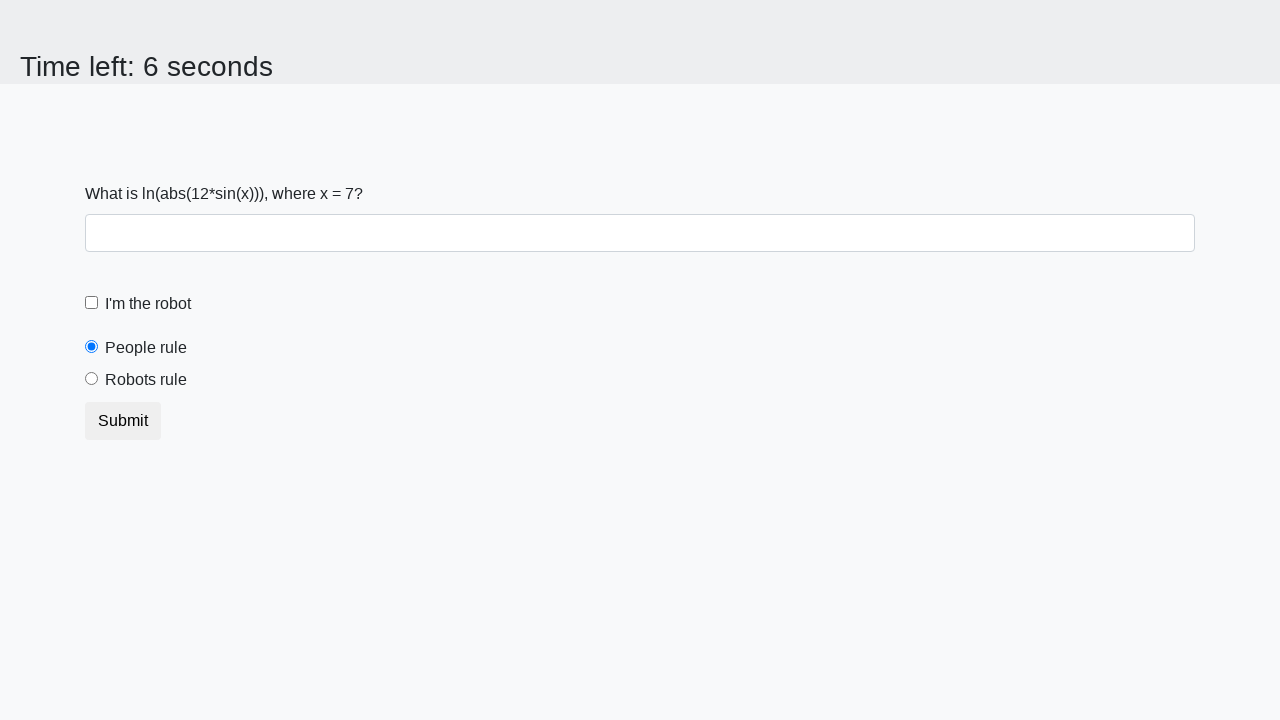

Calculated answer using formula: 2.0648149913941416
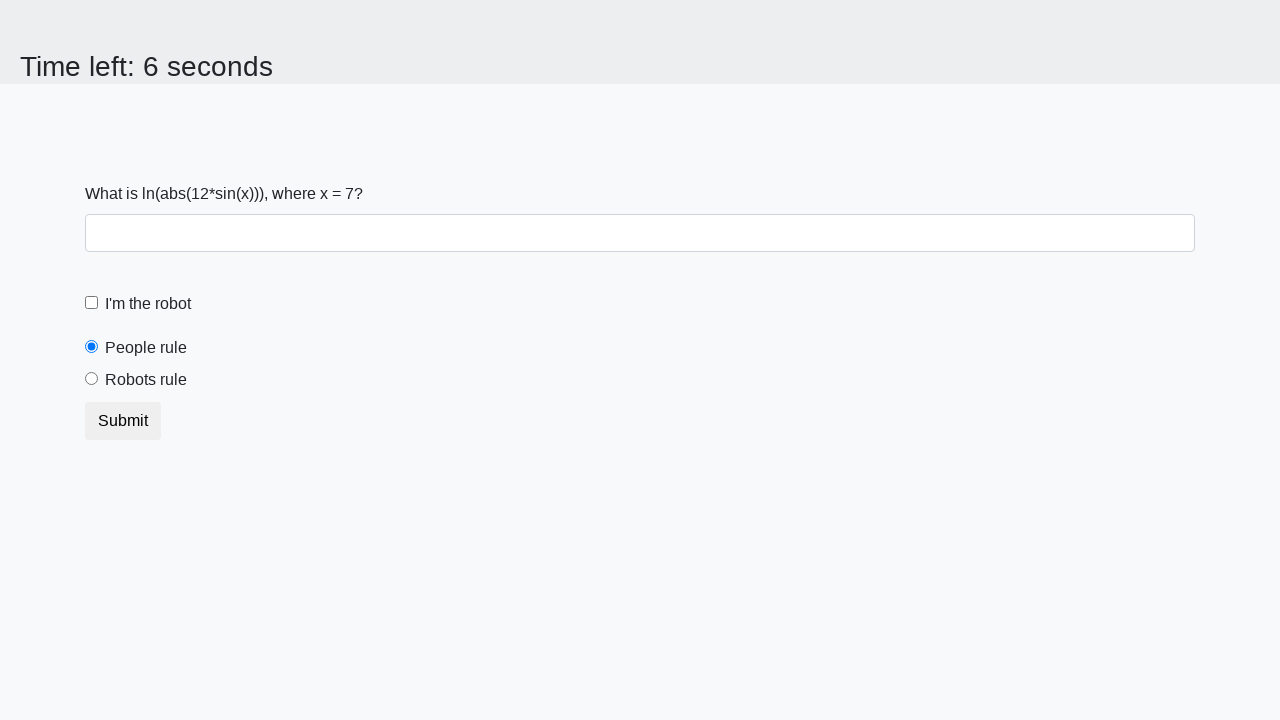

Filled answer field with calculated value on #answer
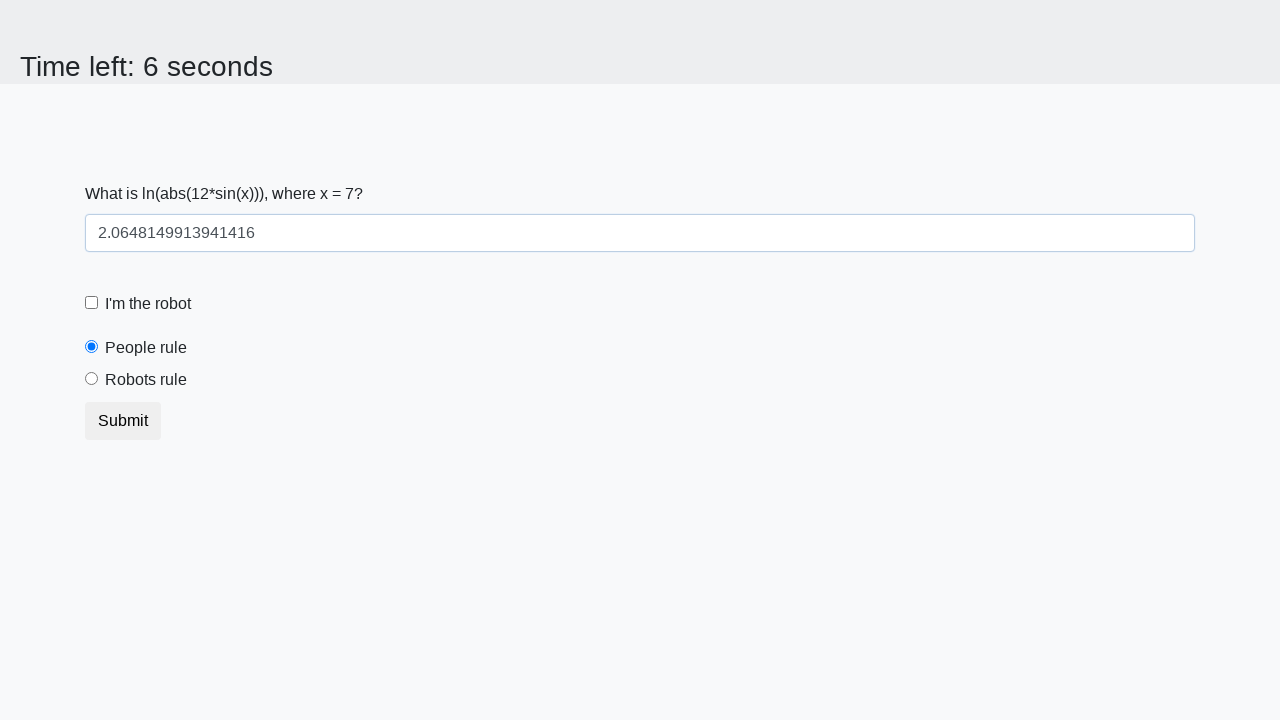

Clicked the robot checkbox at (92, 303) on #robotCheckbox
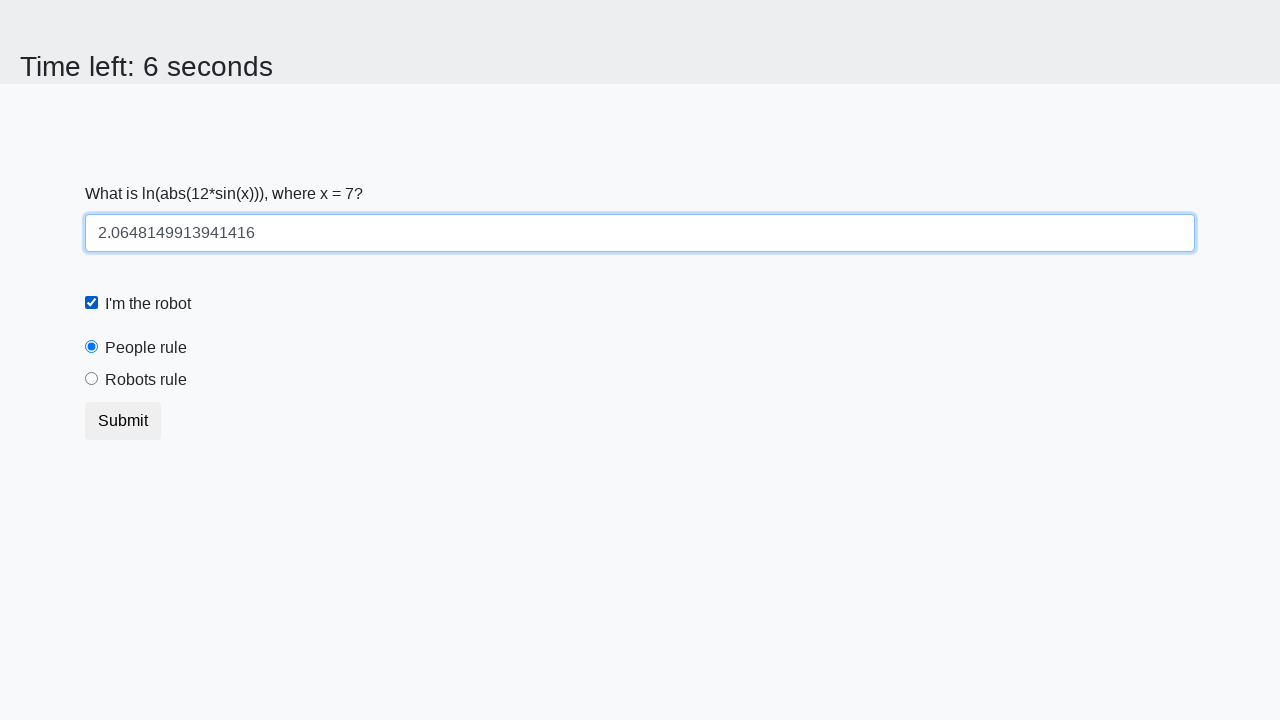

Selected the robots rule radio button at (92, 379) on #robotsRule
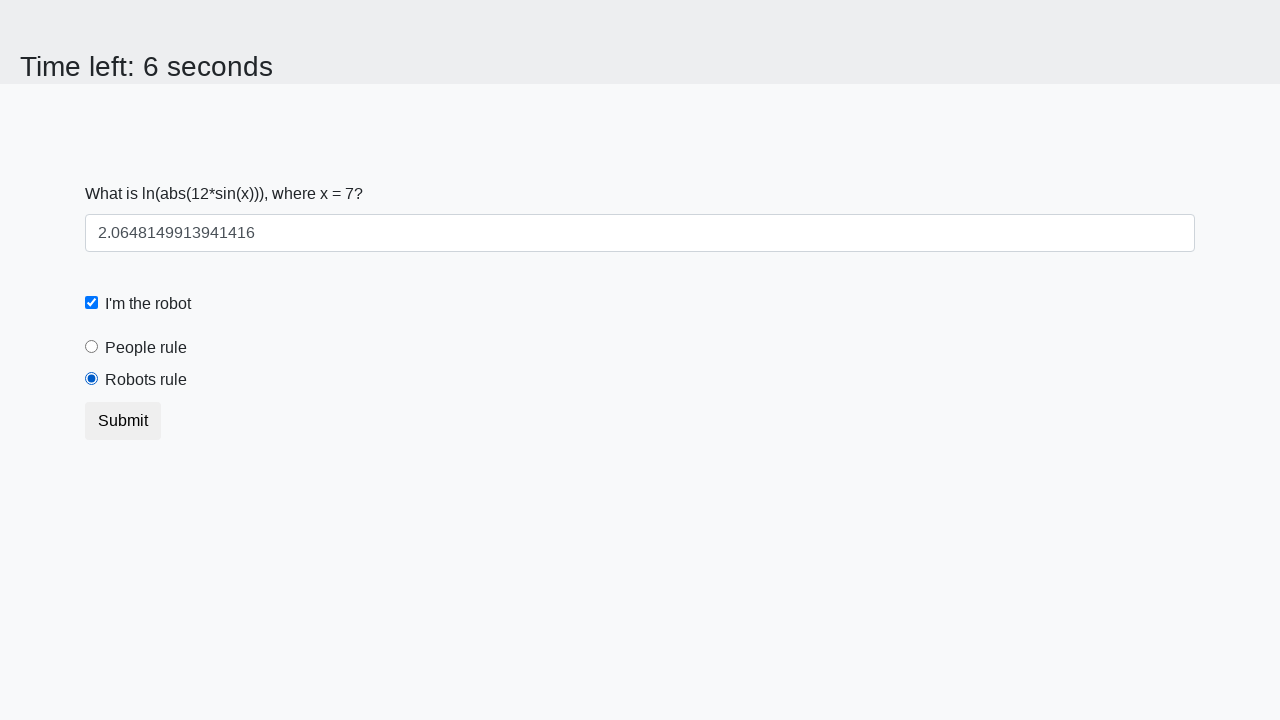

Clicked submit button to complete form at (123, 421) on button.btn
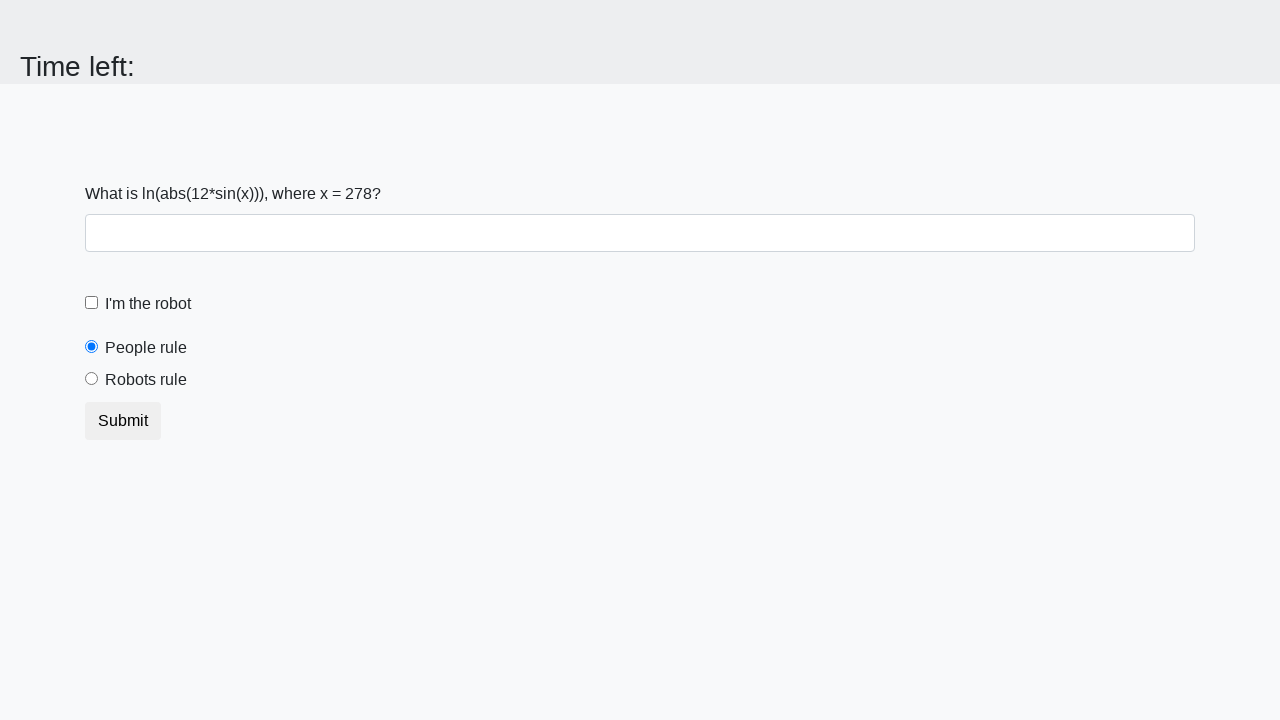

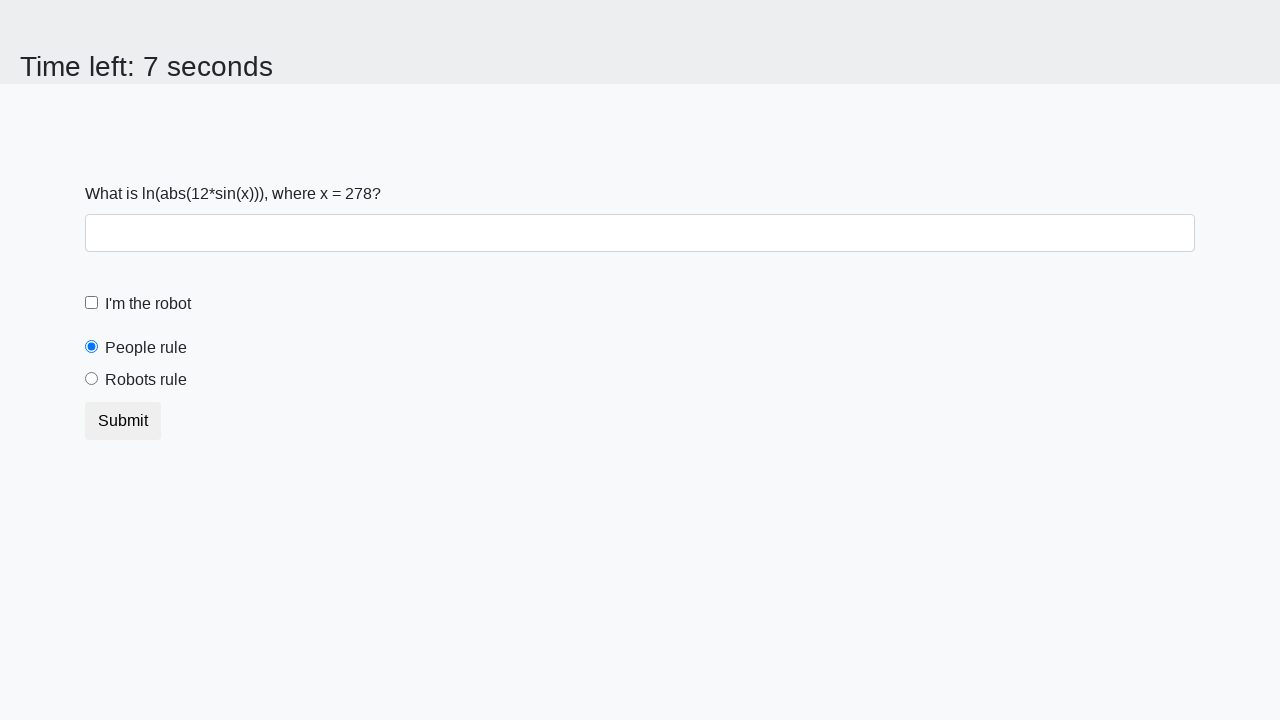